Tests keyboard actions on a text comparison tool by typing text, selecting all with Ctrl+A, copying with Ctrl+C, tabbing to the next field, and pasting with Ctrl+V

Starting URL: https://gotranscript.com/text-compare

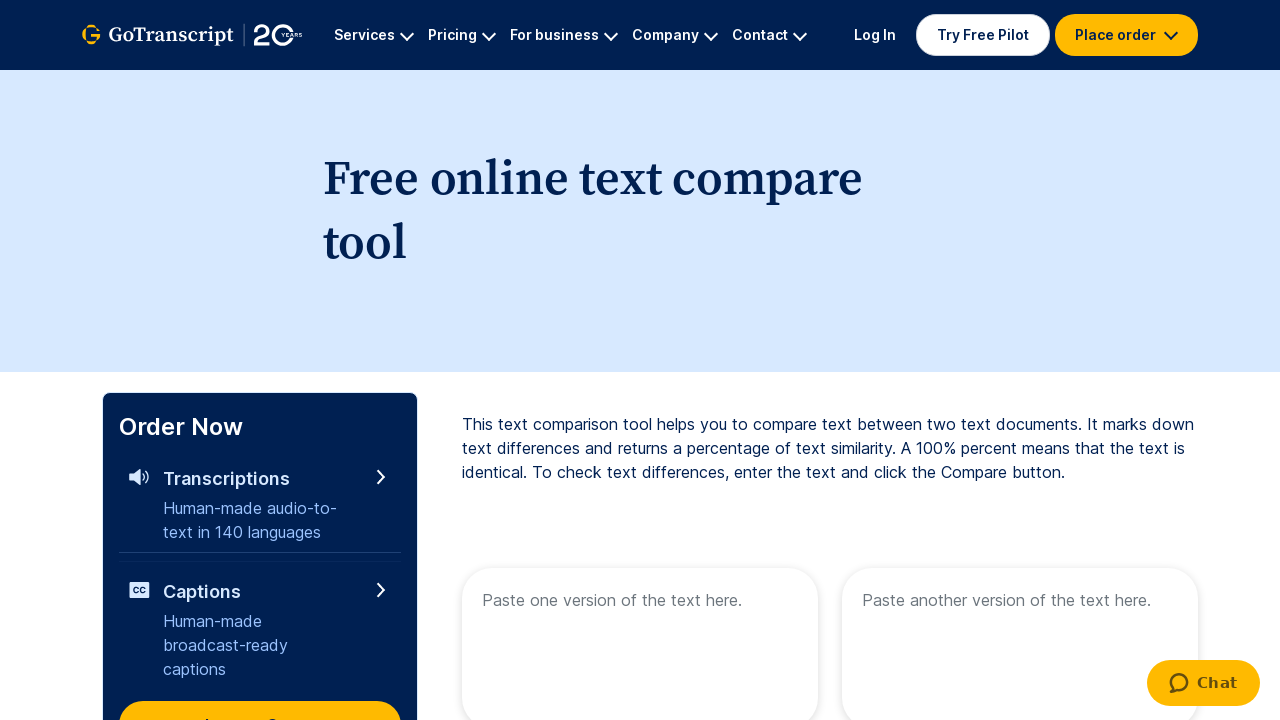

Typed 'GrateFull' into the first textarea on //textarea[1]
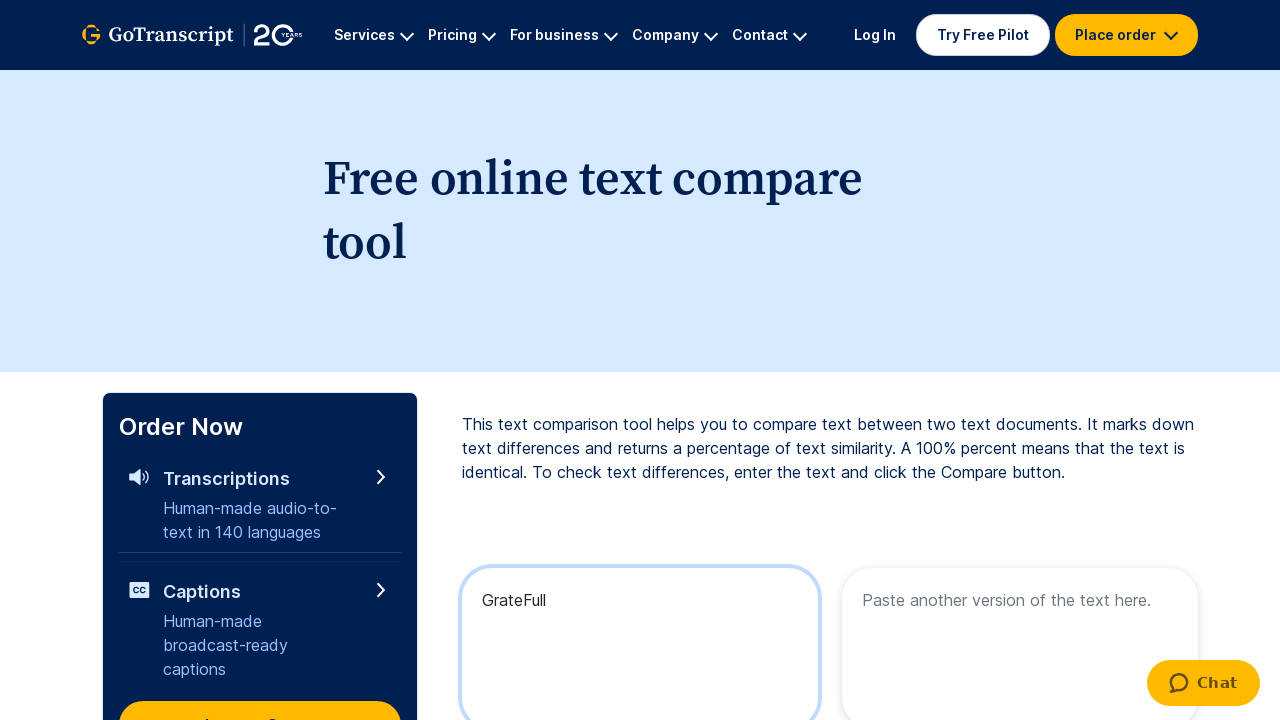

Selected all text with Ctrl+A
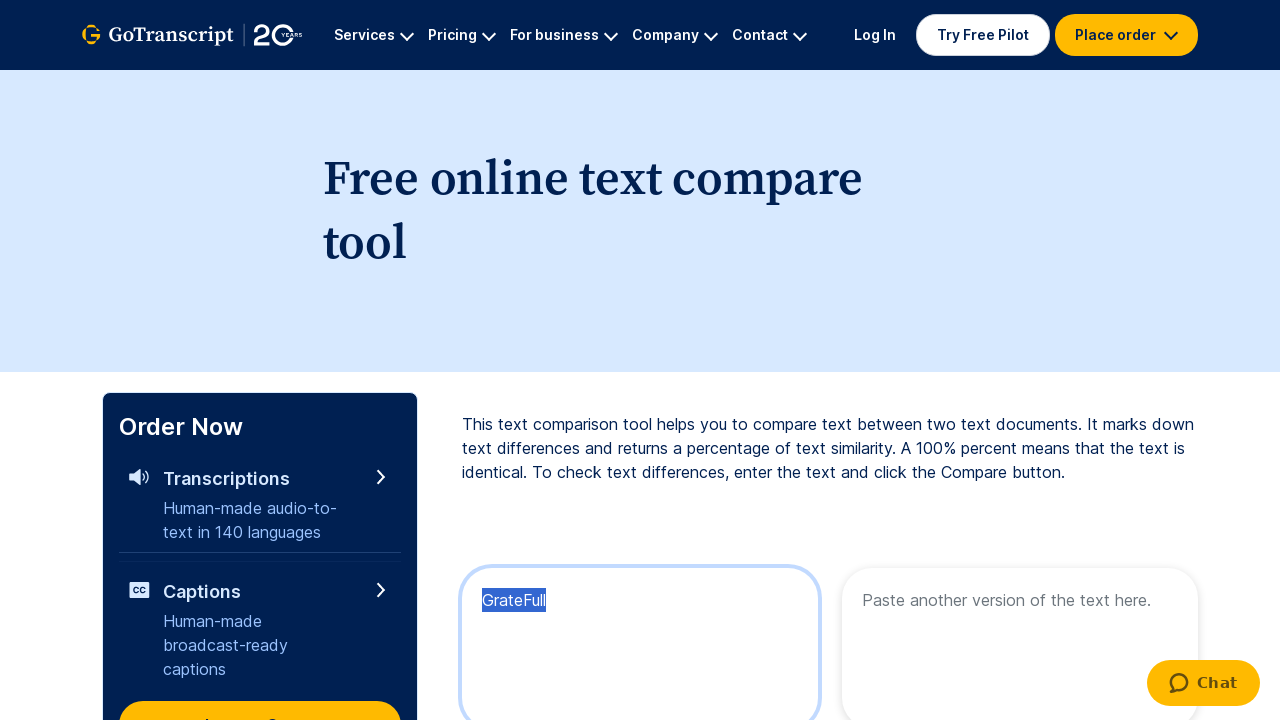

Copied selected text with Ctrl+C
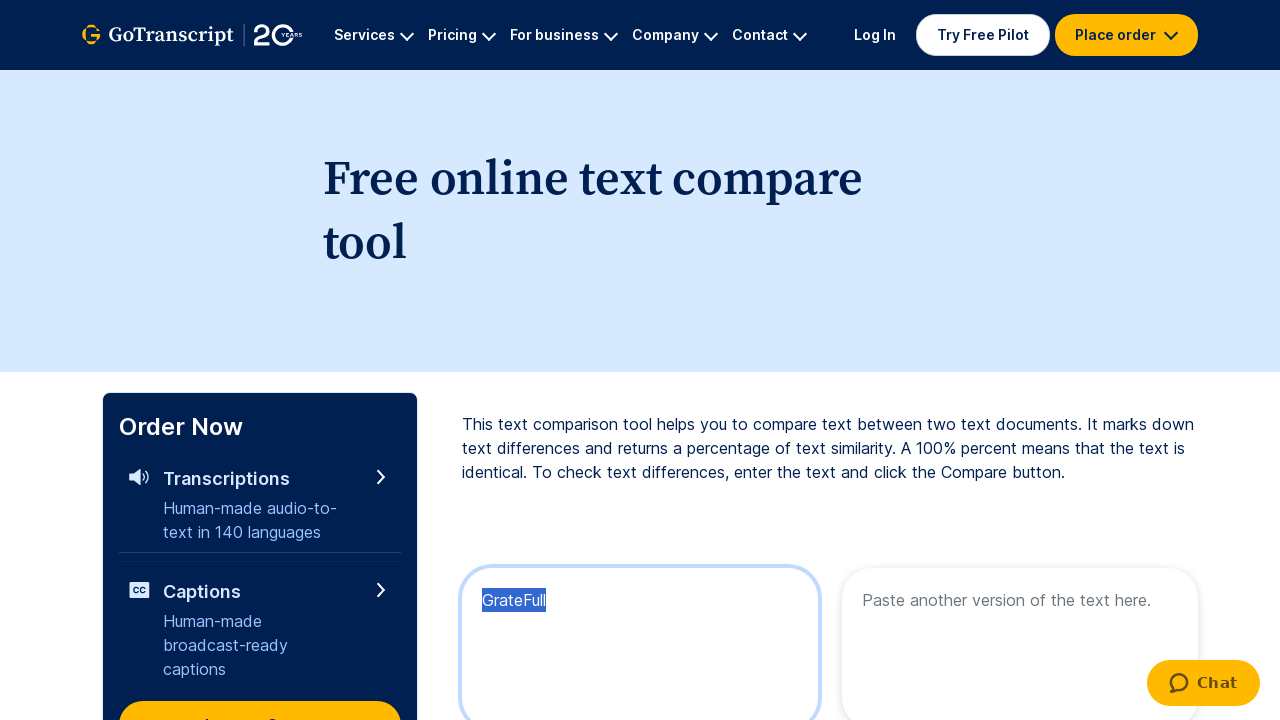

Pressed Tab key down to move to next field
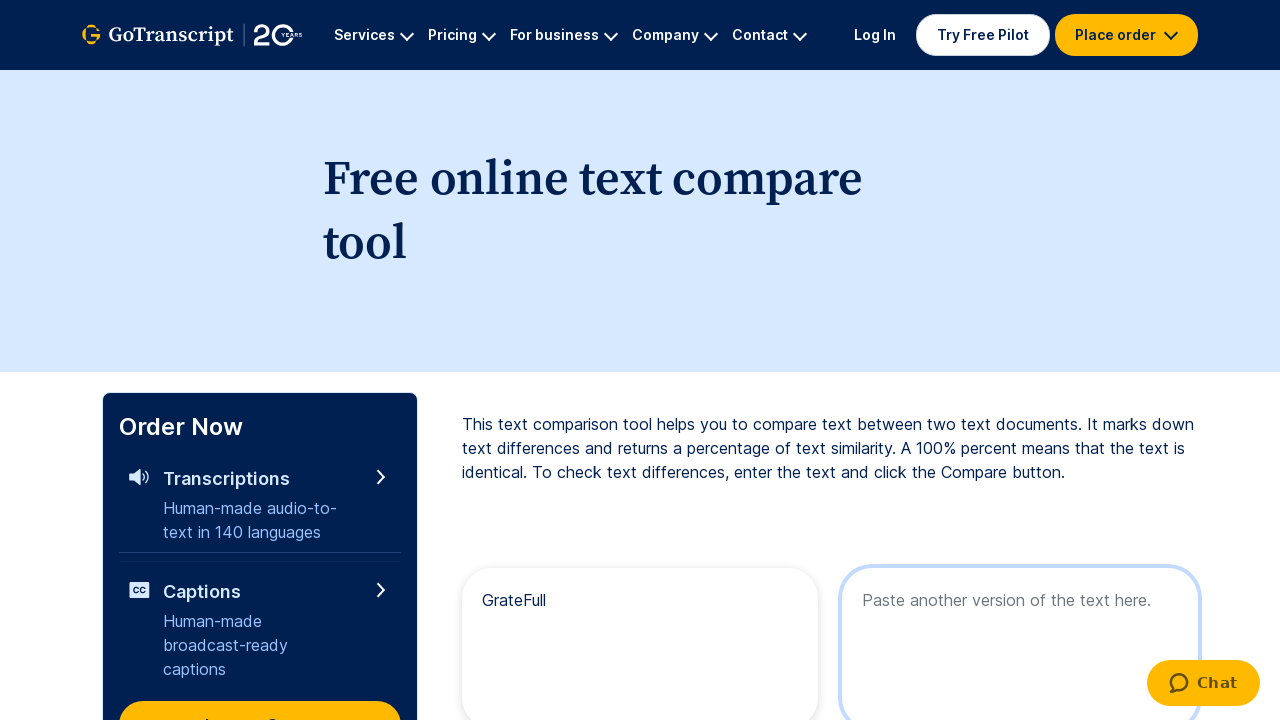

Released Tab key
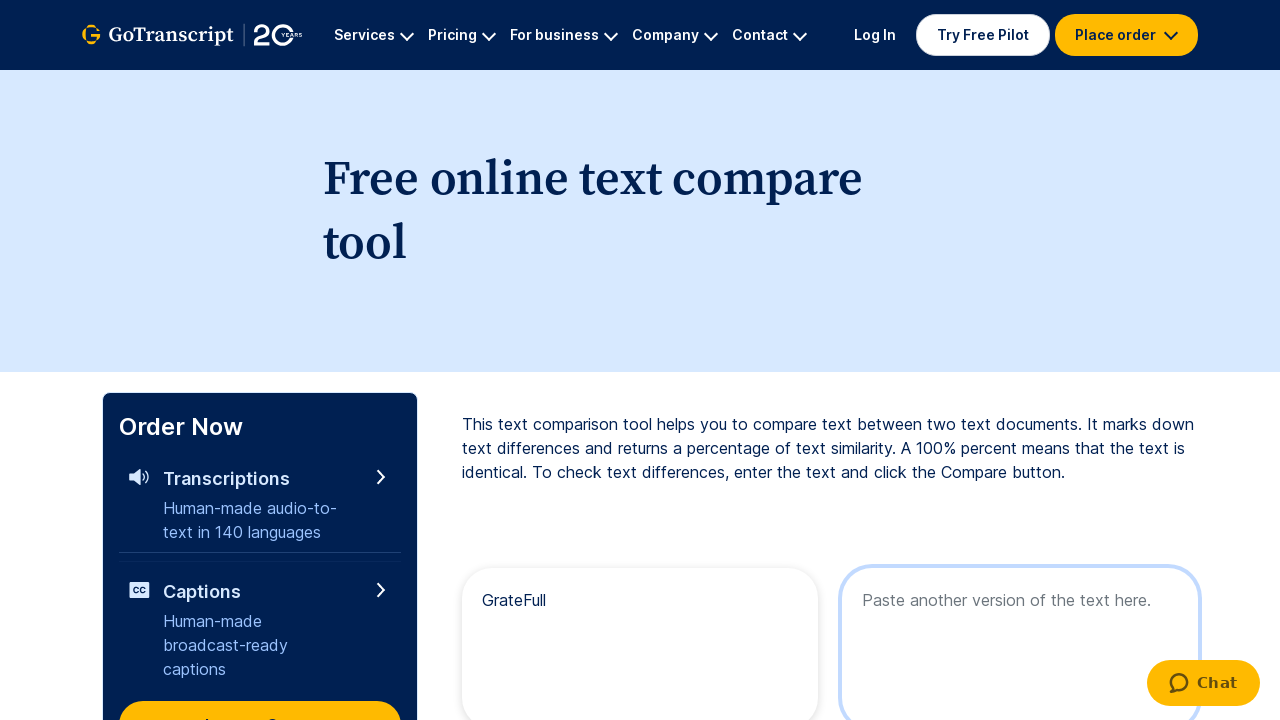

Pasted copied text with Ctrl+V into the second textarea
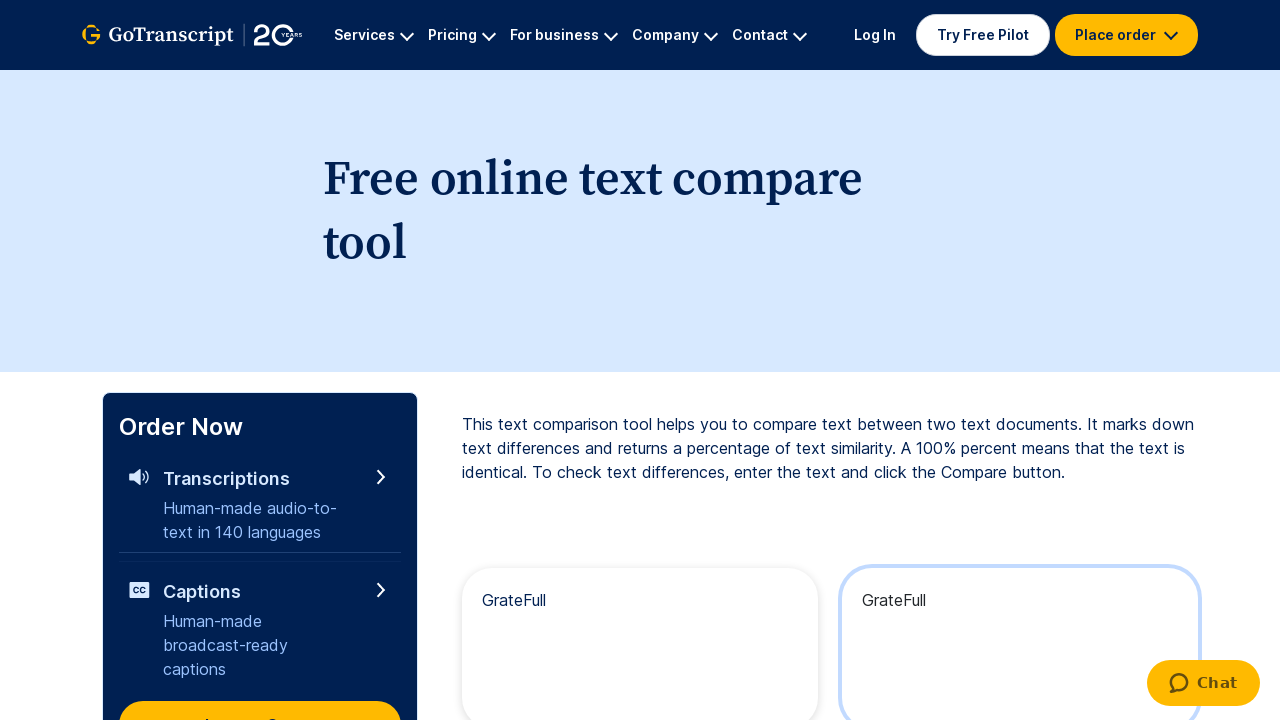

Waited 3 seconds for actions to complete
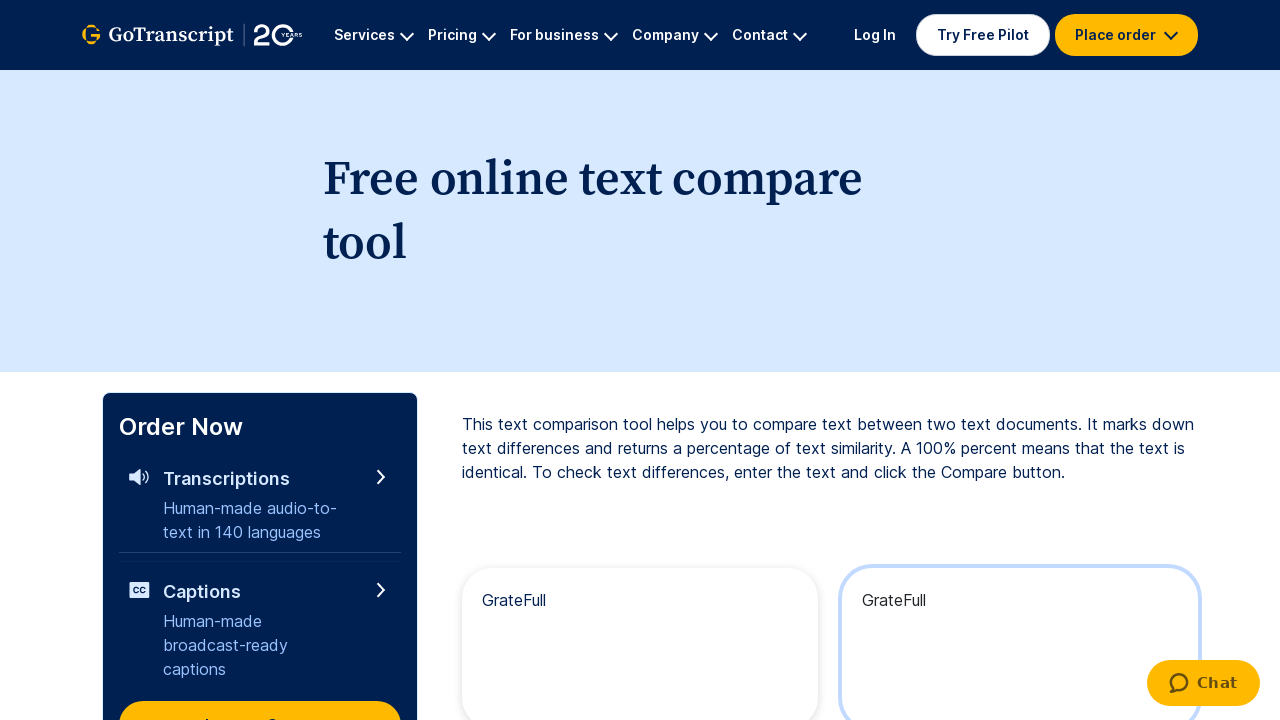

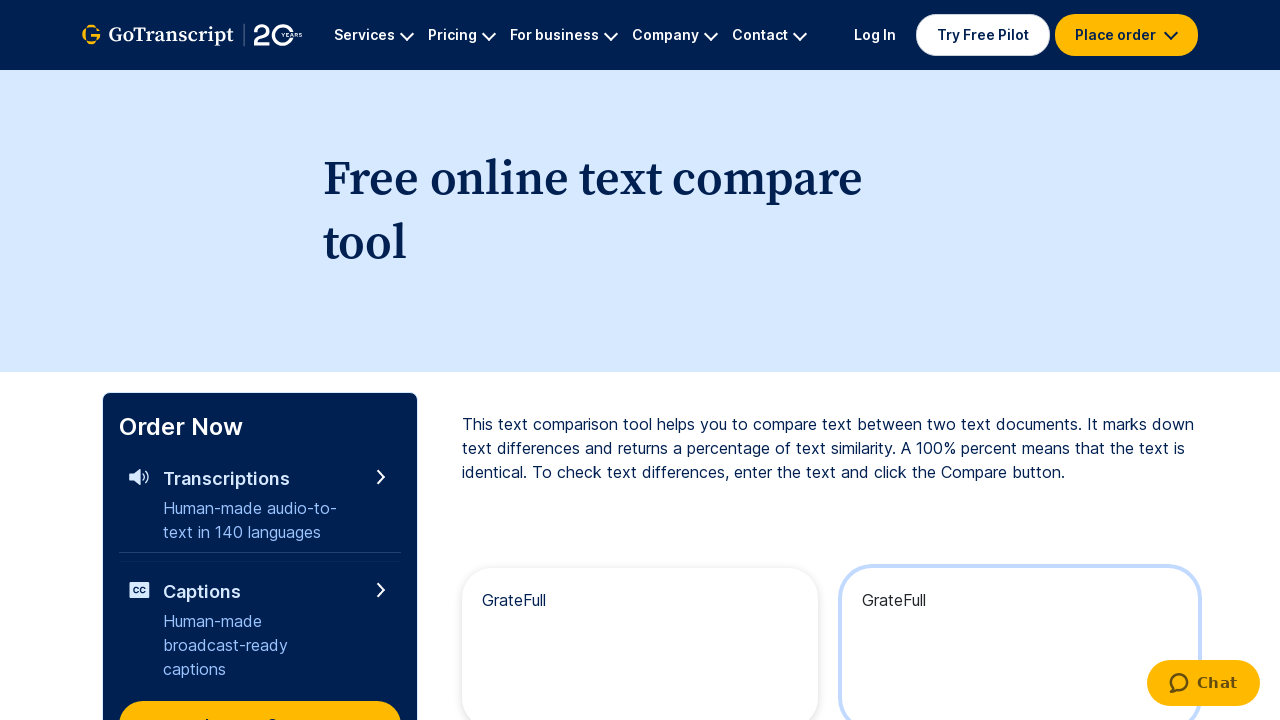